Tests confirm dialog by entering text and triggering a confirm dialog, then dismissing it

Starting URL: https://codenboxautomationlab.com/practice/

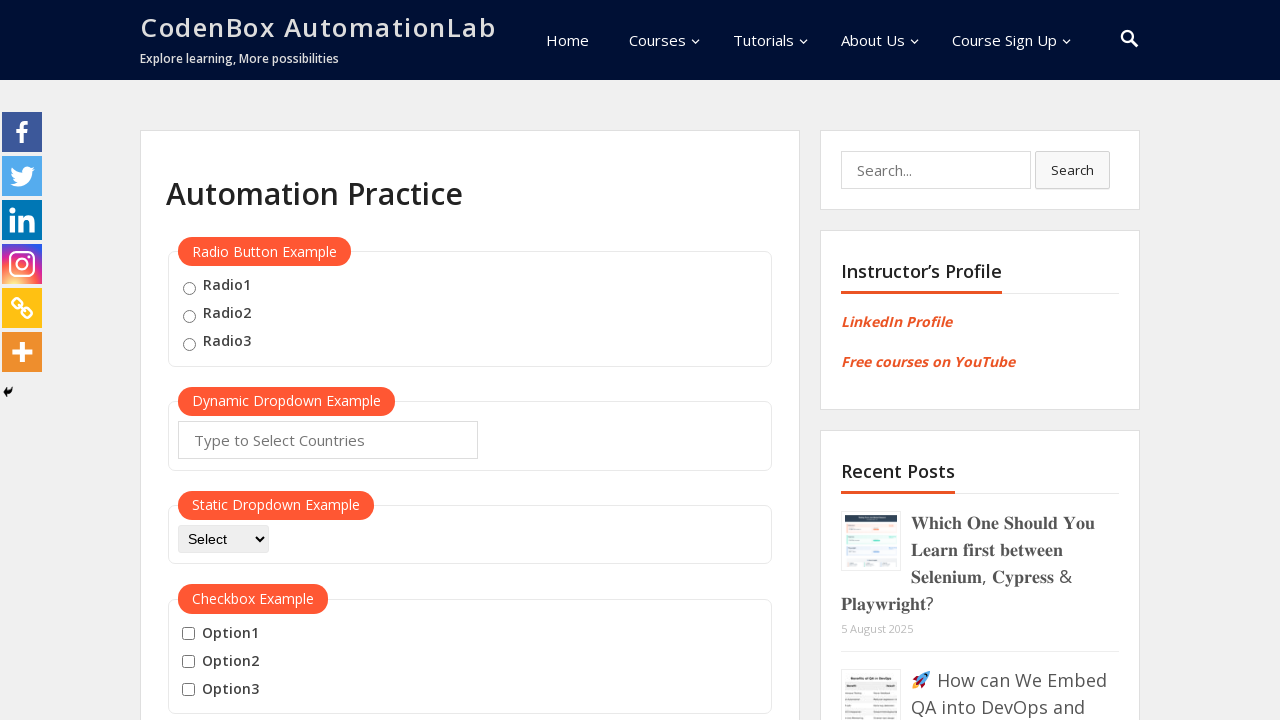

Filled name field with 'Test' on #name
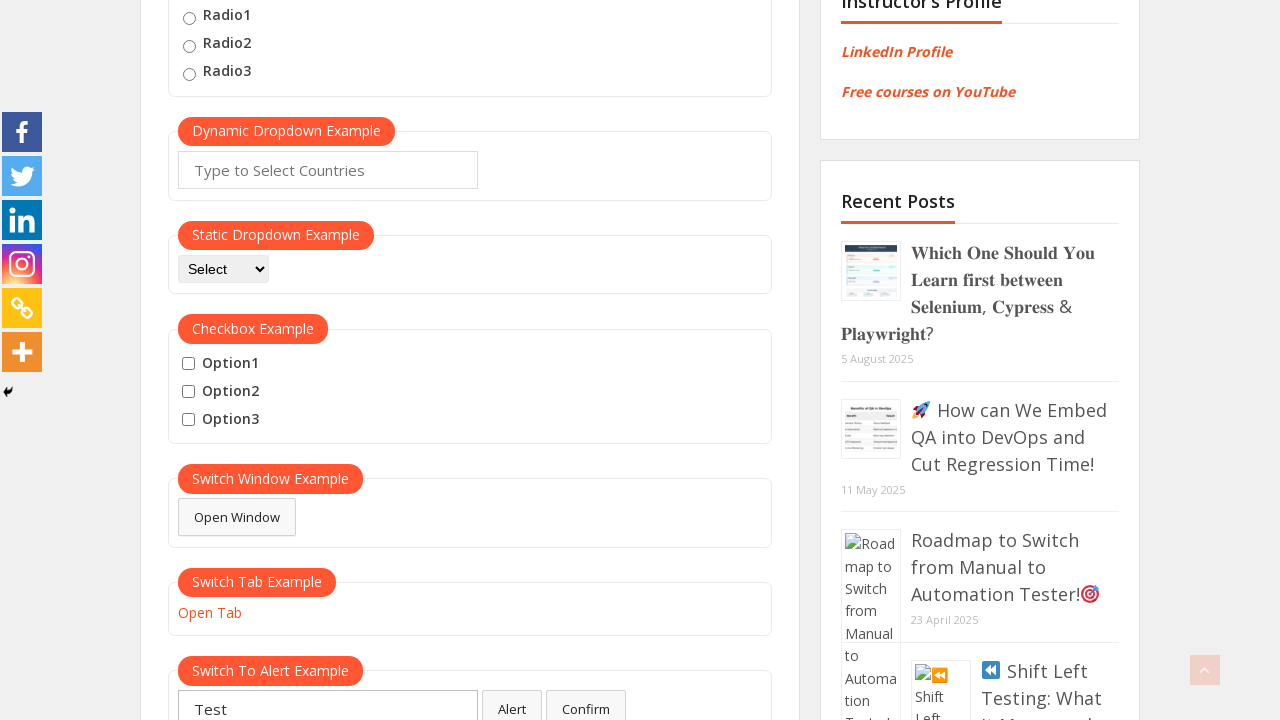

Set up dialog handler to dismiss confirm dialog
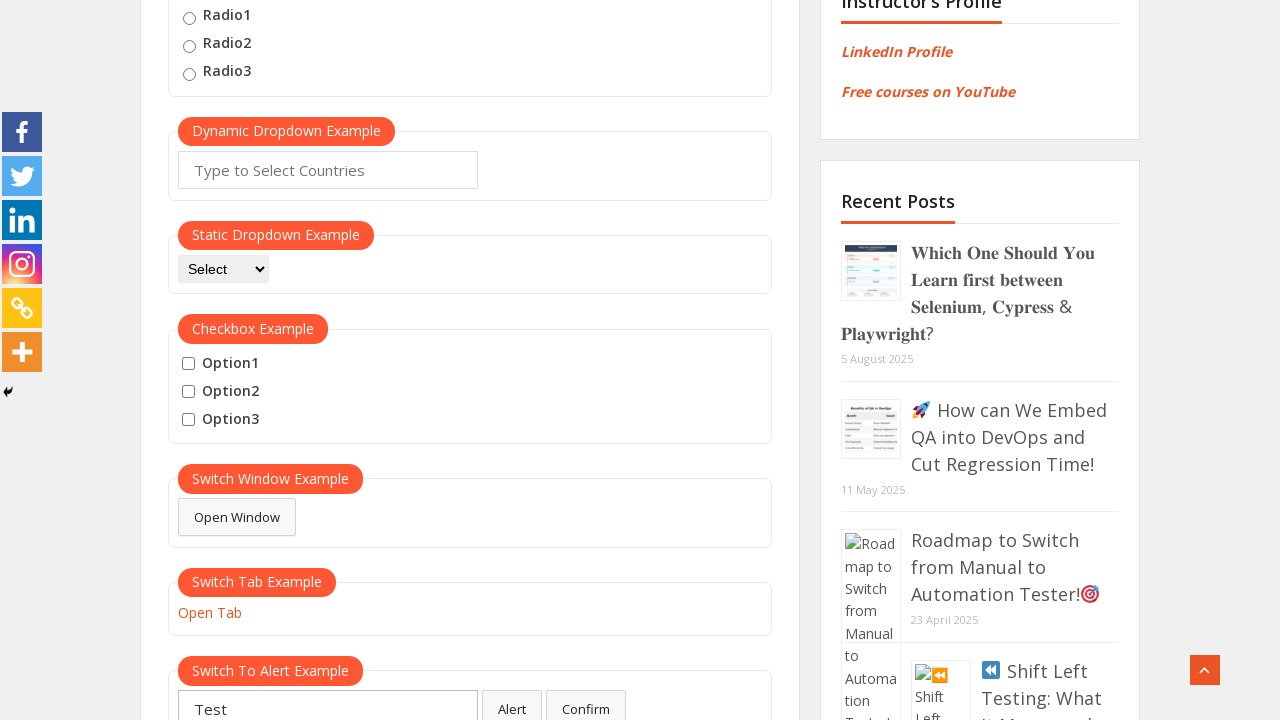

Clicked confirm button to trigger confirm dialog at (586, 701) on #confirmbtn
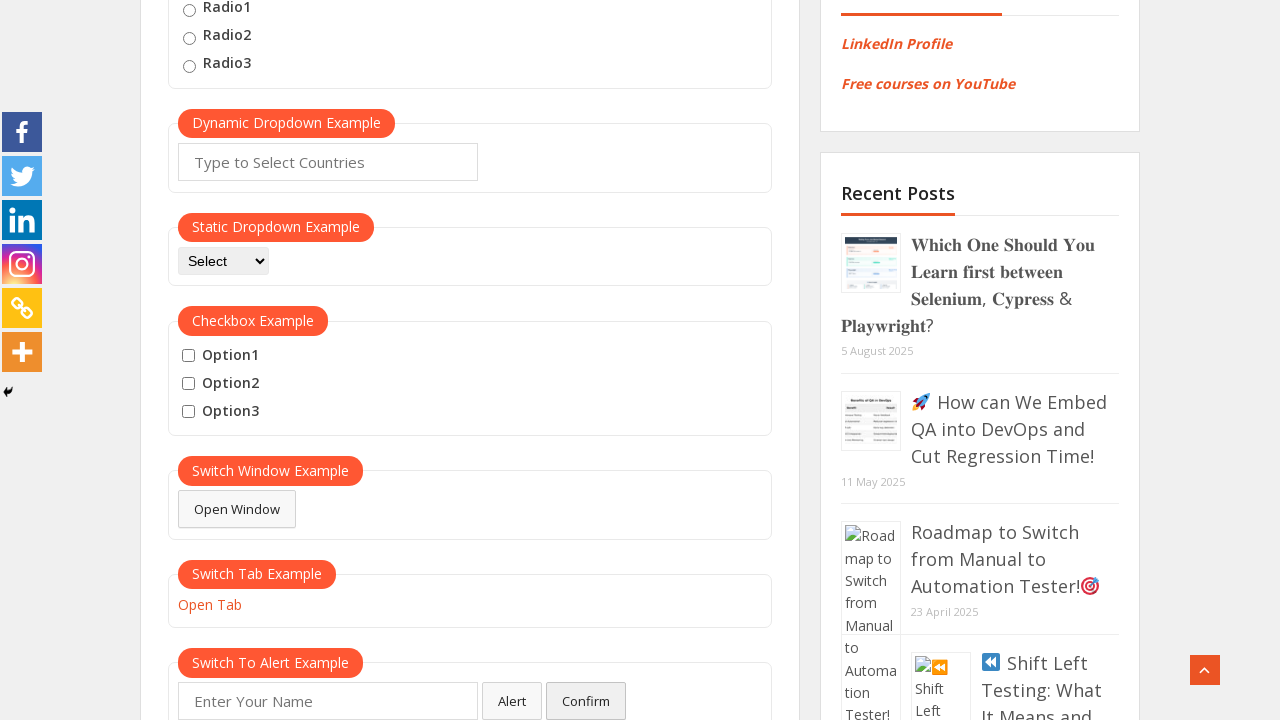

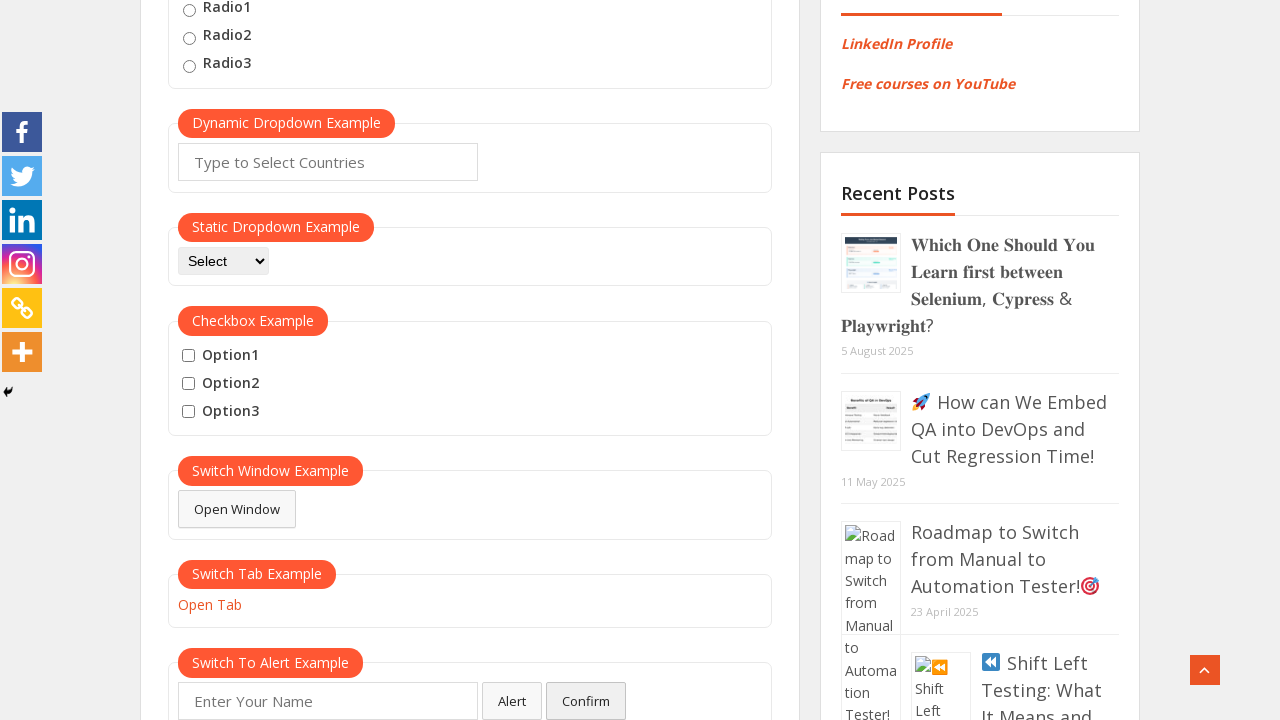